Navigates to Kelly Ford ratings page, switches to iframe, and verifies that the ratings table is displayed

Starting URL: https://kfordratings.com/power

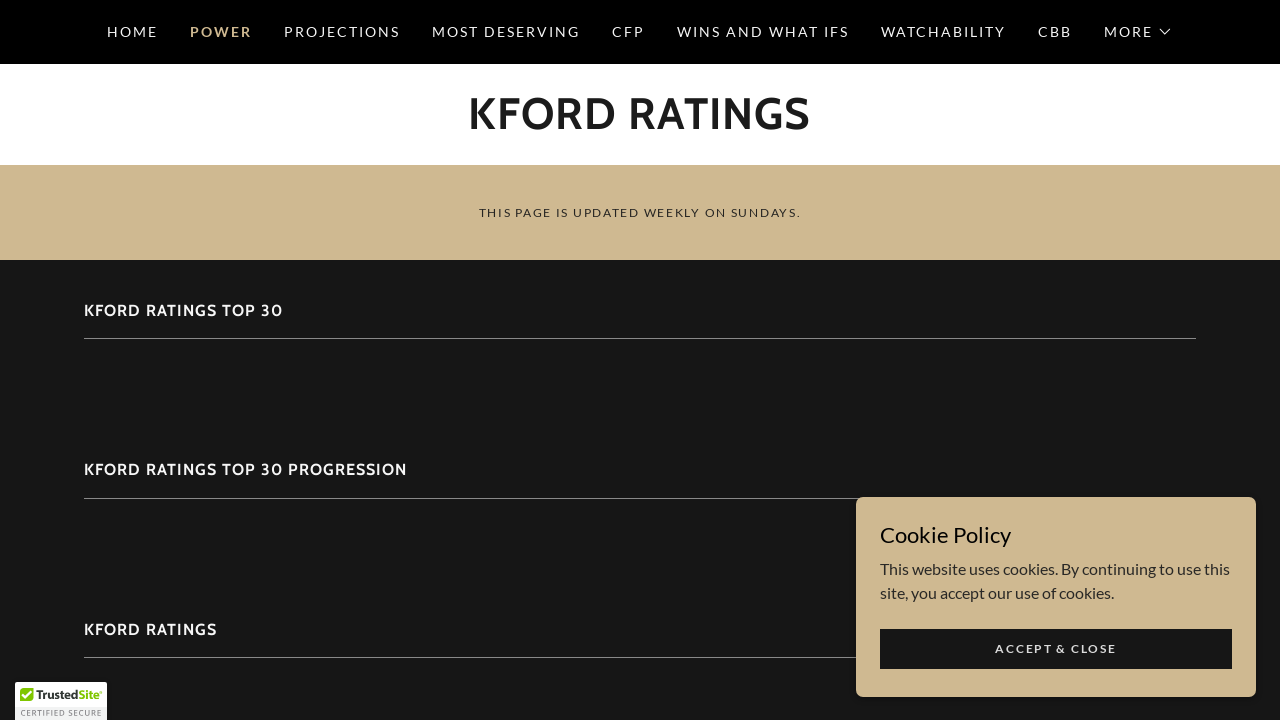

Waited for iframe to load
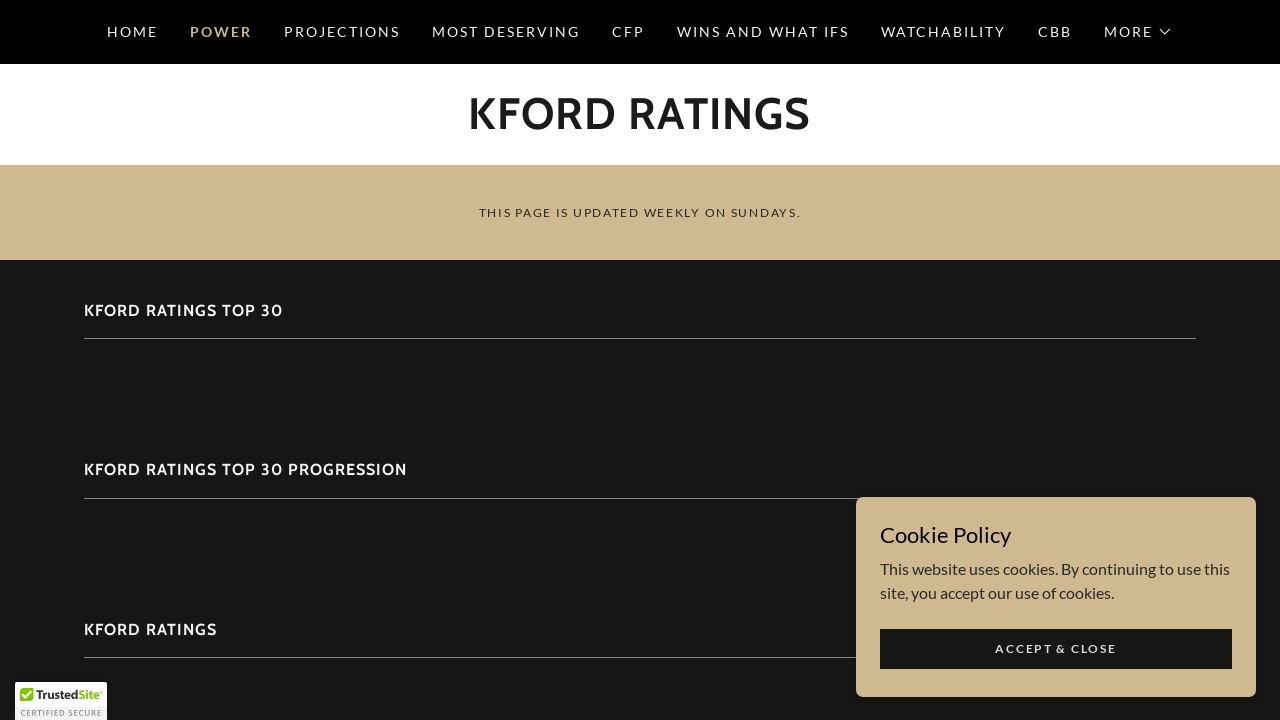

Retrieved iframe element from DOM
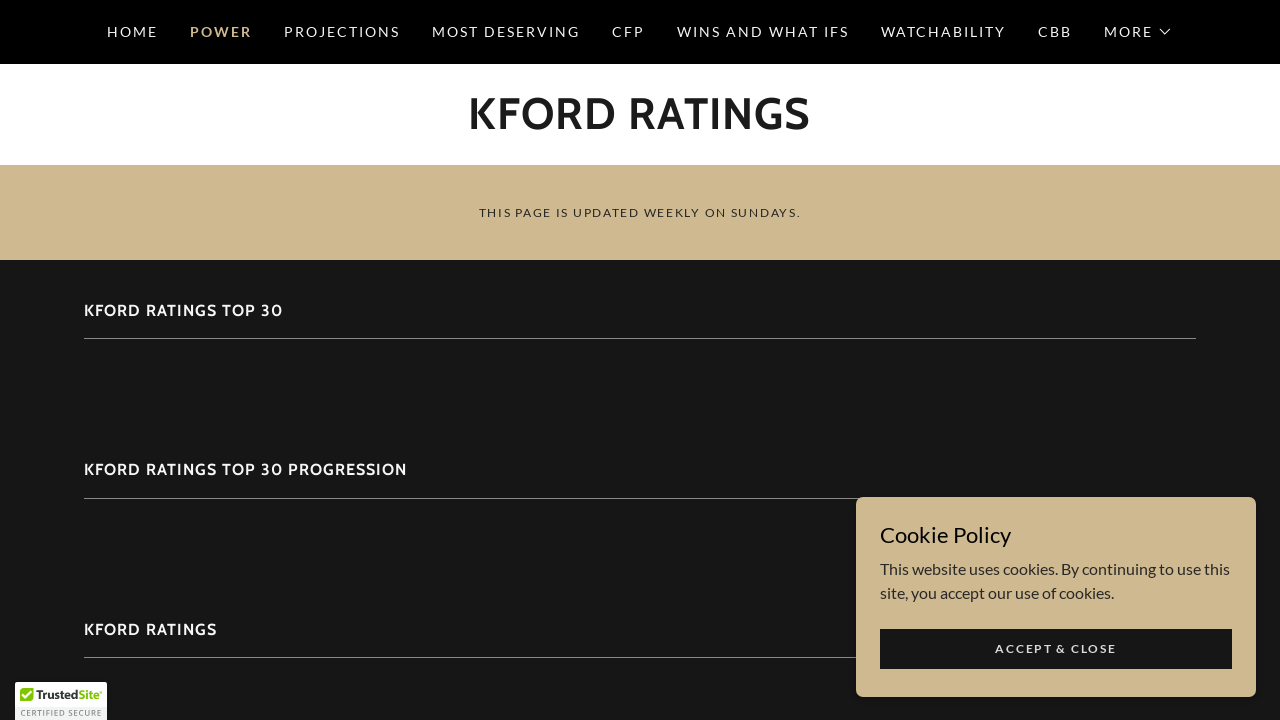

Switched context to iframe content frame
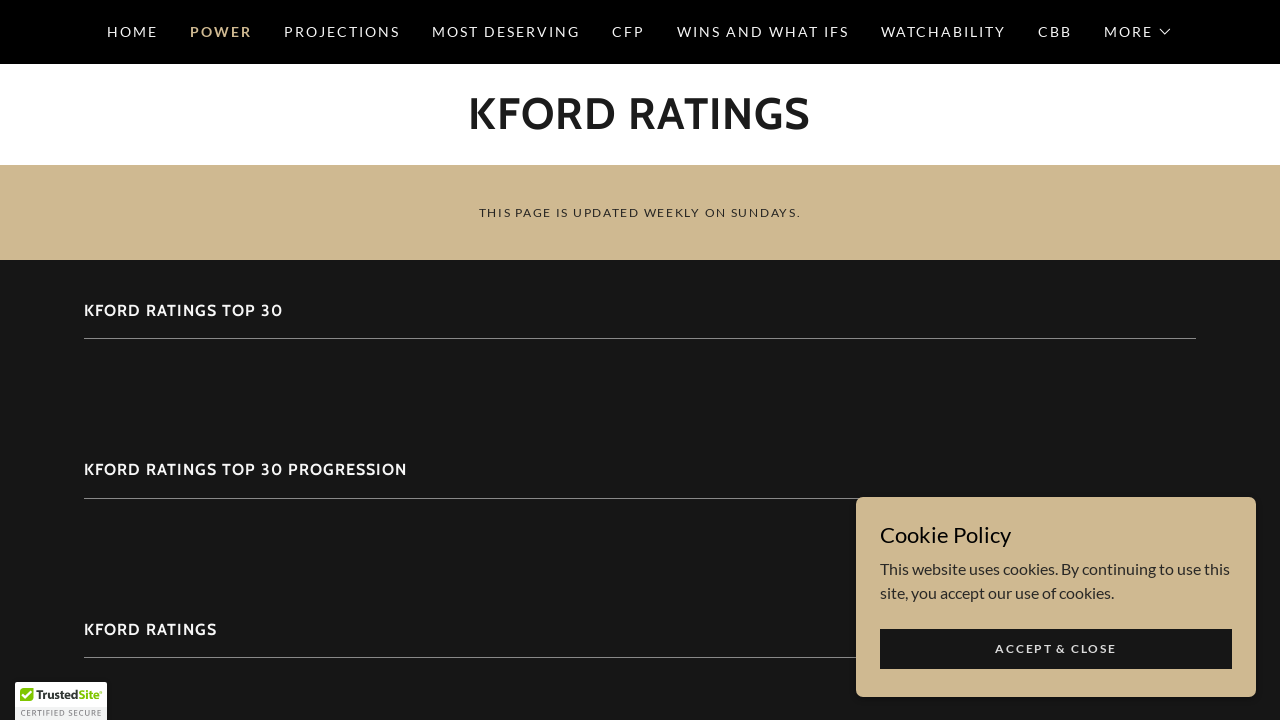

Verified table rows (tr) are present in ratings table
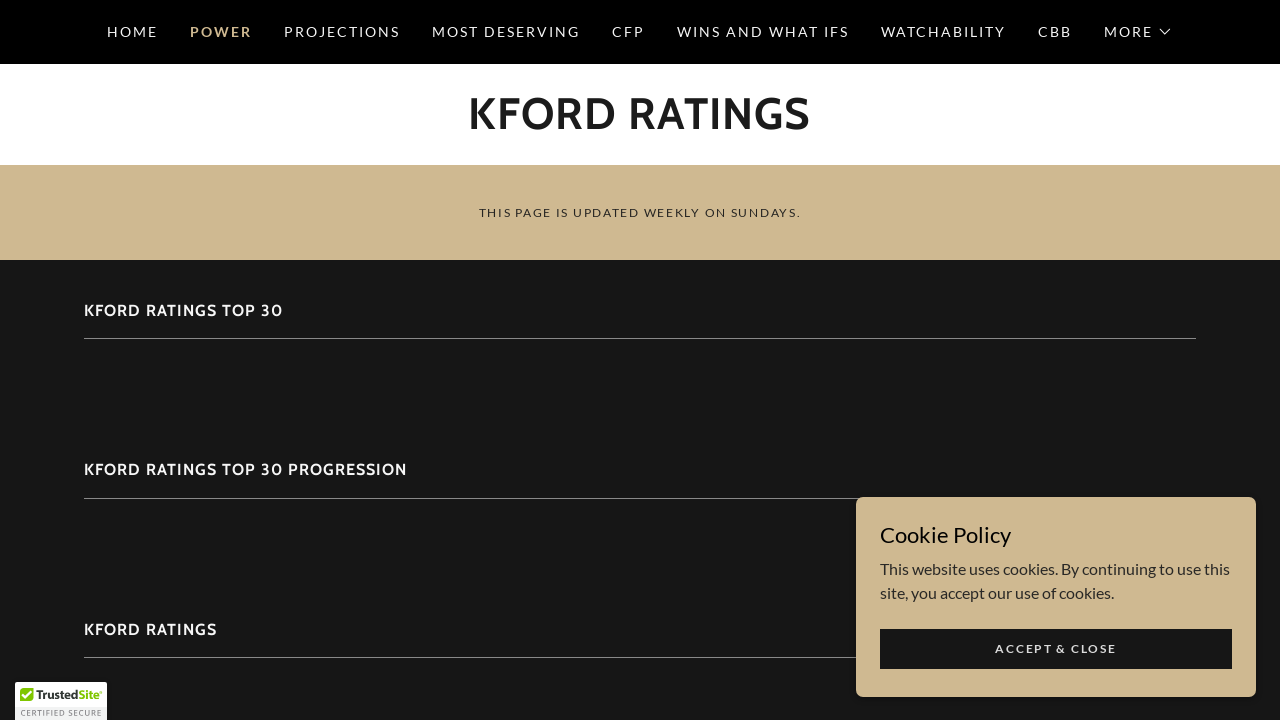

Verified table cells (td) are present in ratings table
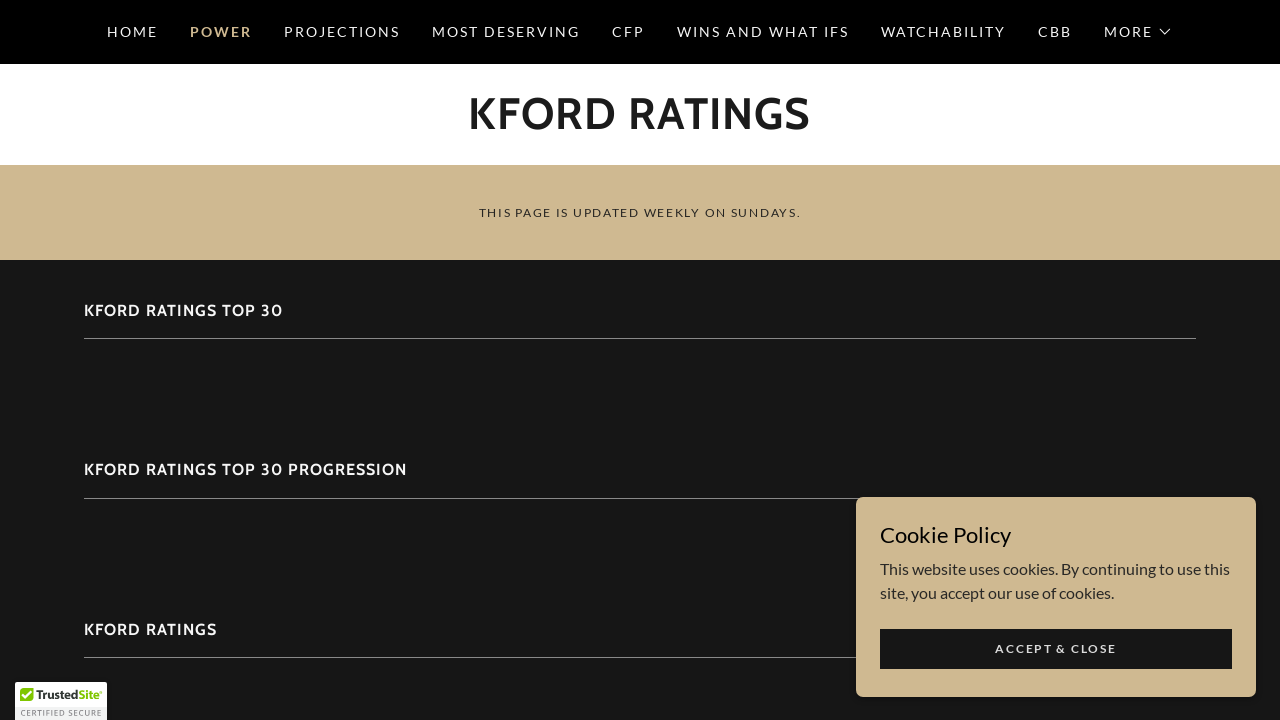

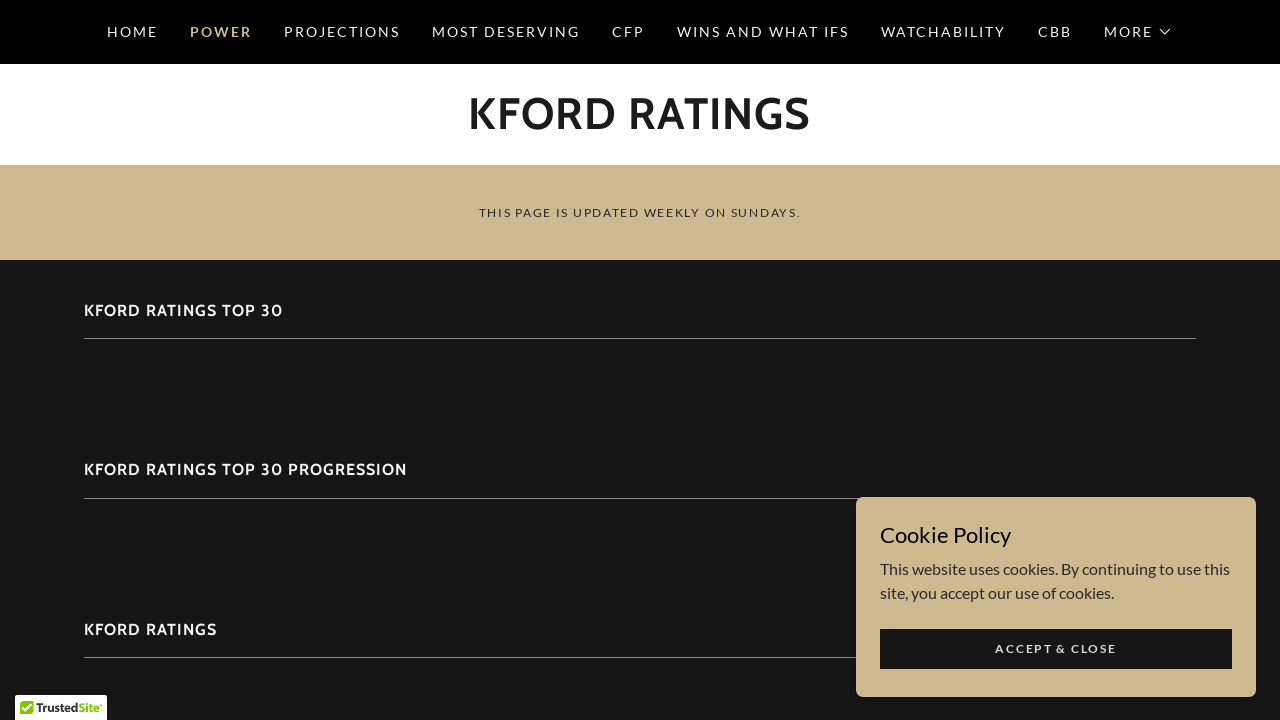